Tests file upload functionality on a demo upload page by selecting a file and preparing it for upload. The test interacts with the file input element to demonstrate the upload workflow.

Starting URL: https://the-internet.herokuapp.com/upload

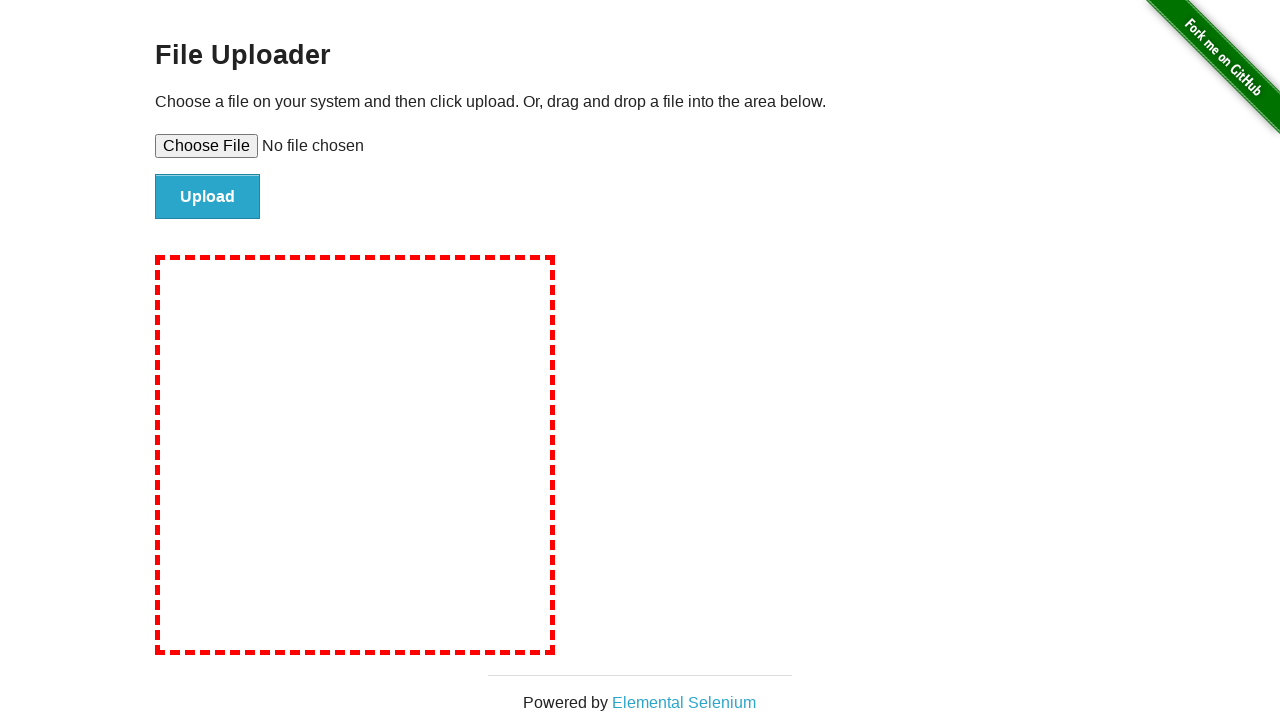

Waited for file upload input element to be available
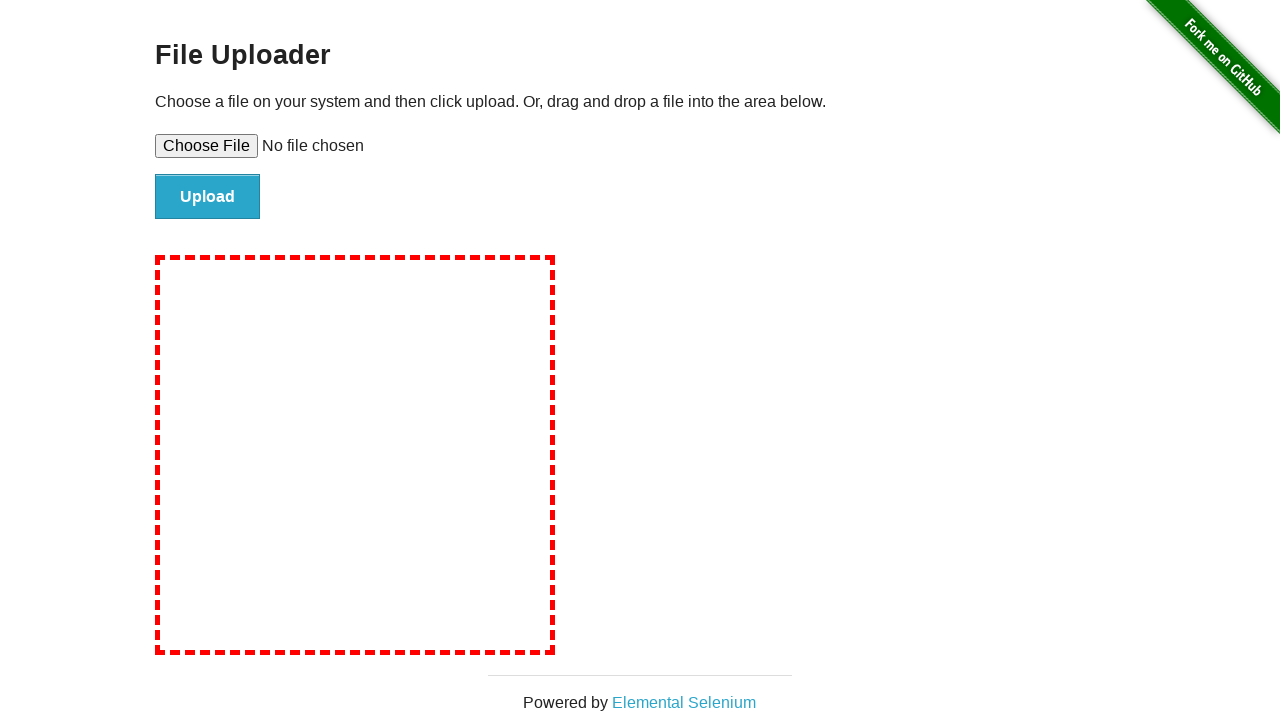

Located the file upload input element
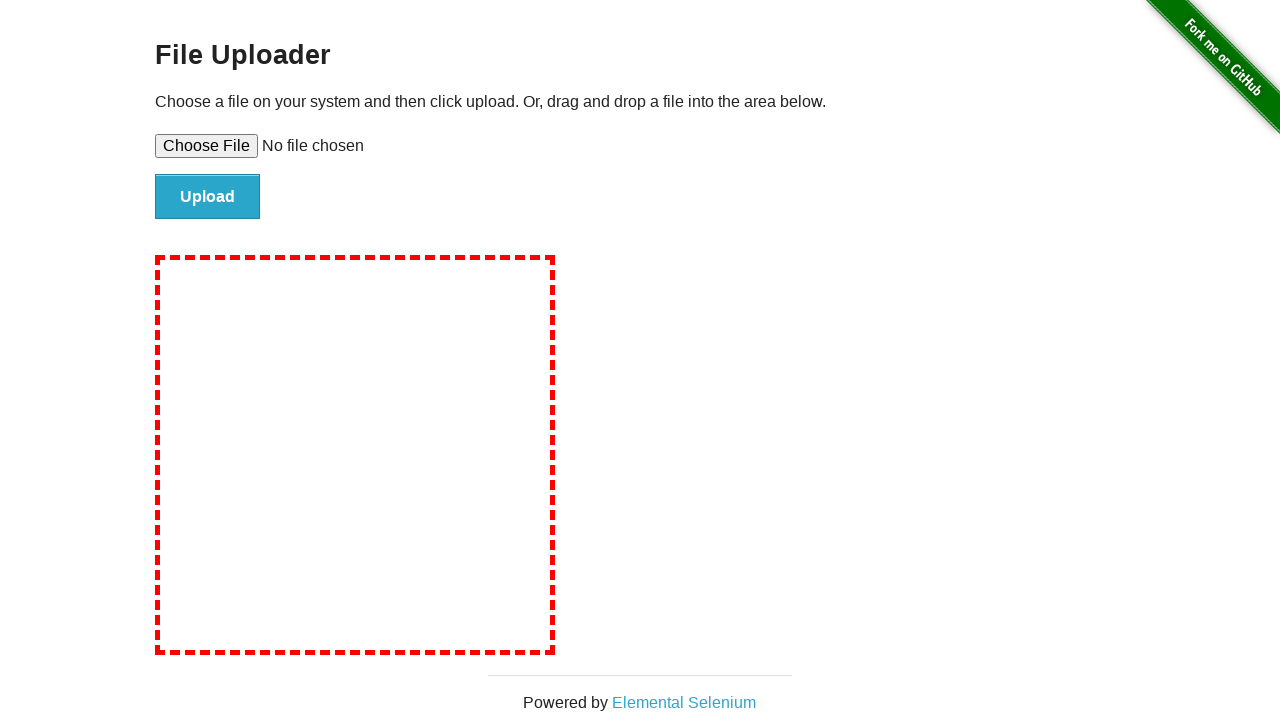

Set input file 'test_document.txt' with test content for upload
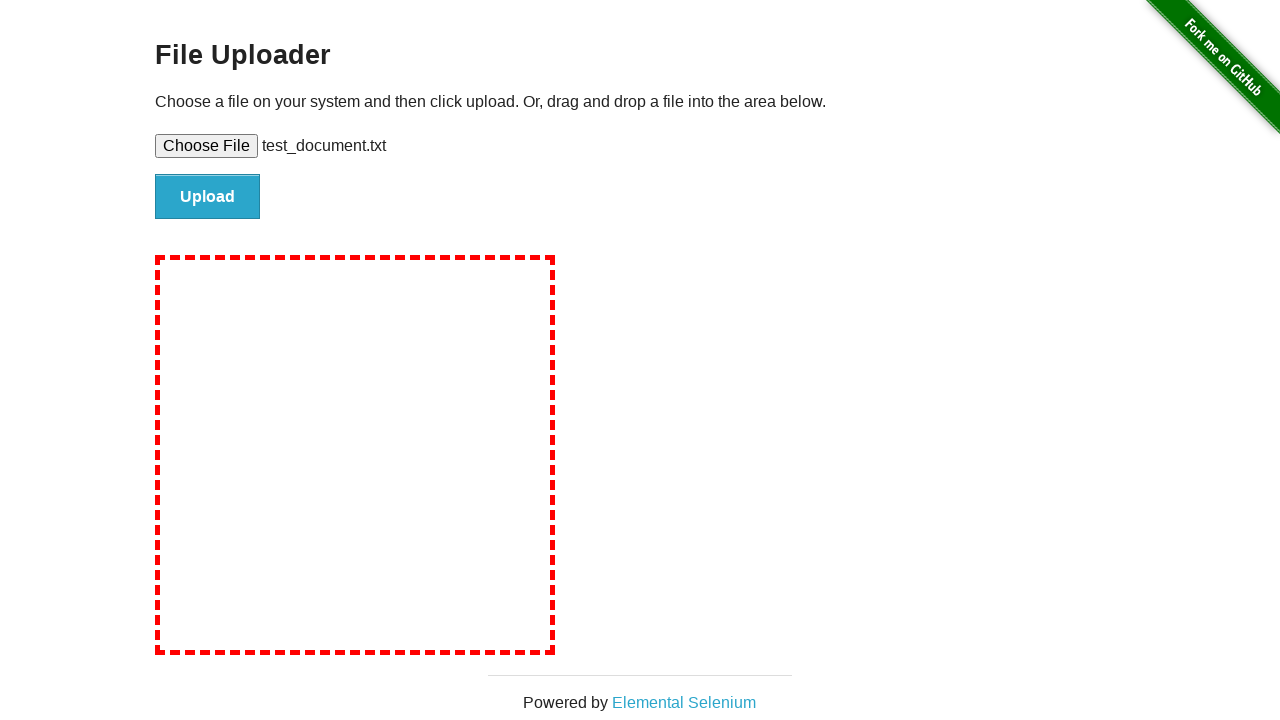

Clicked the upload button to submit the file at (208, 197) on #file-submit
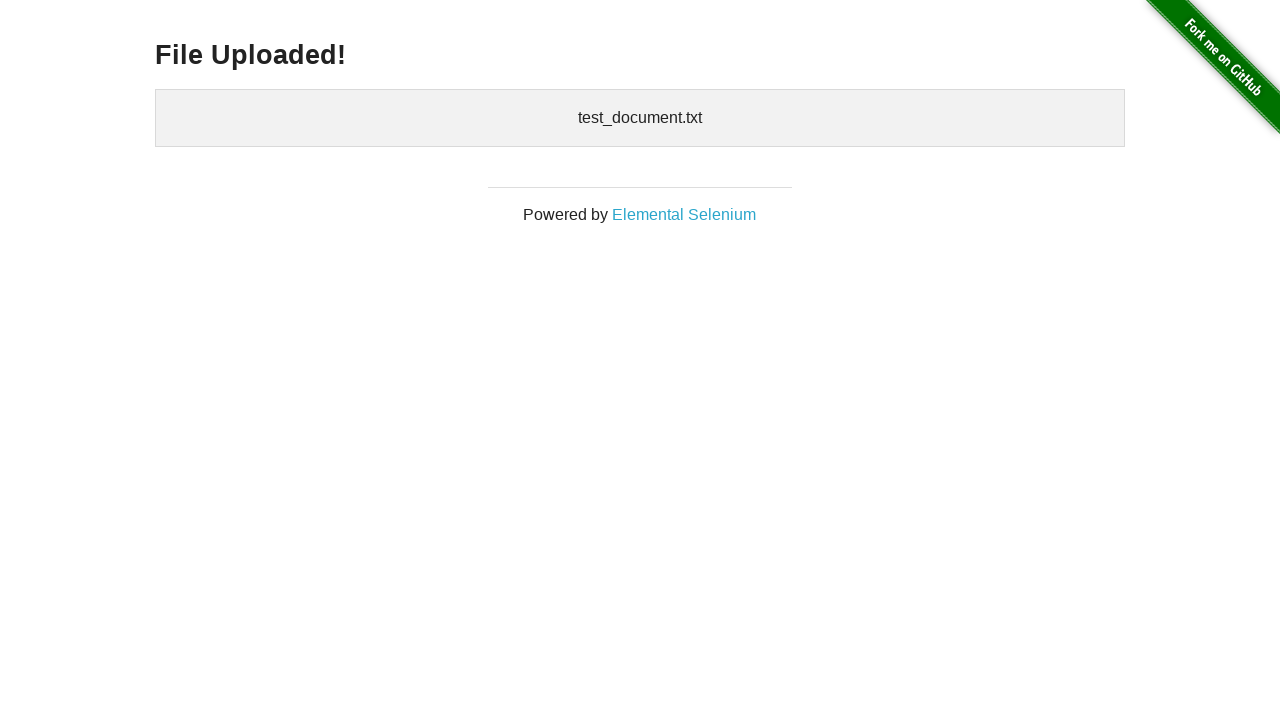

Upload result page loaded and uploaded files section is visible
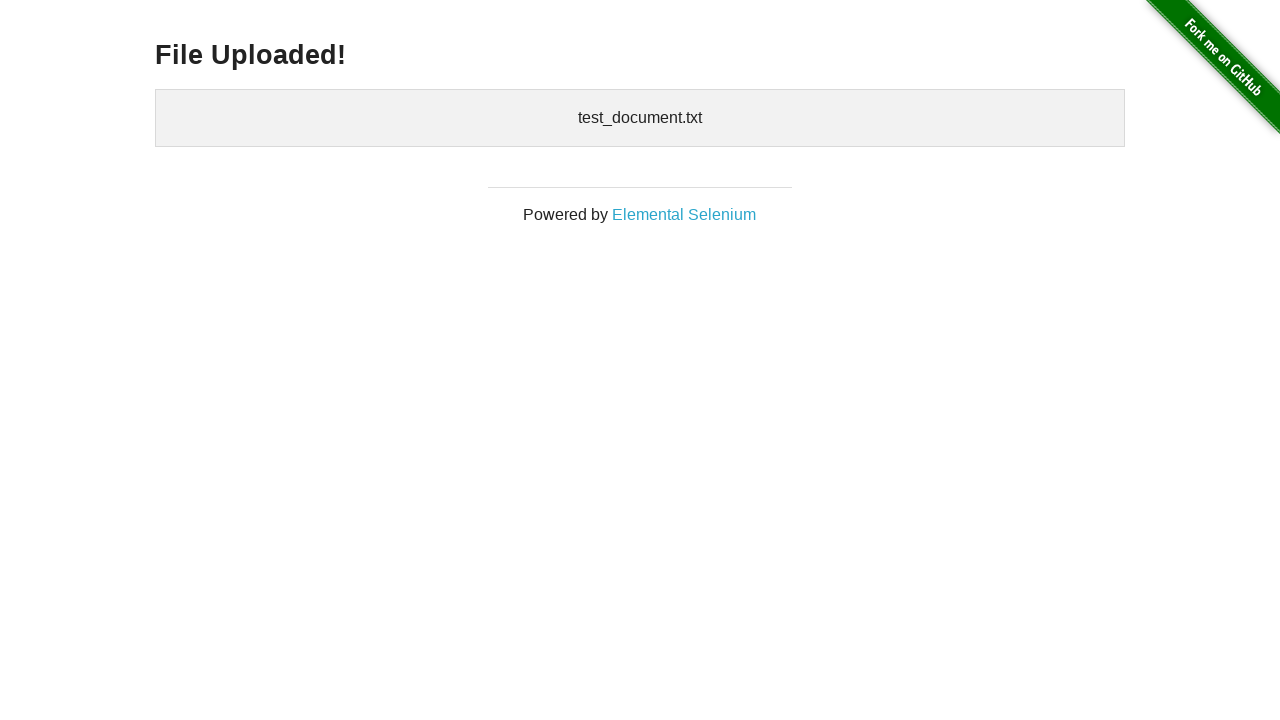

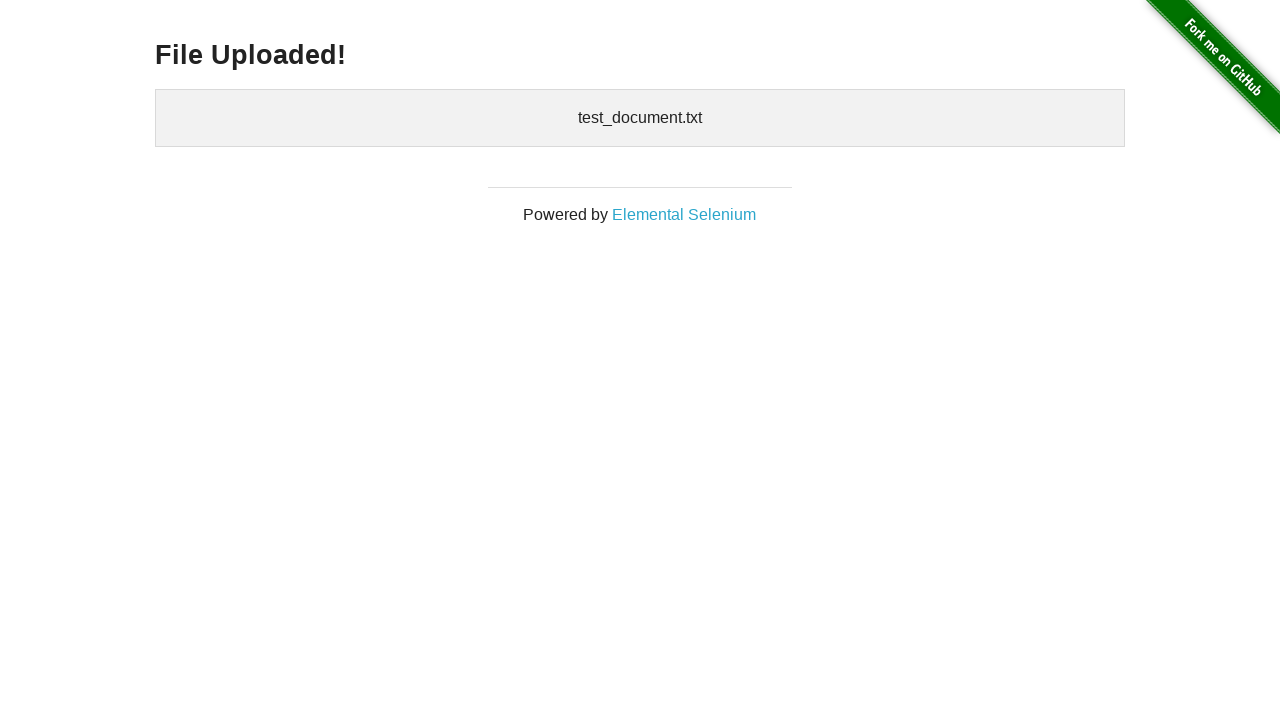